Tests adding todo items by creating two todos and verifying they appear in the list

Starting URL: https://demo.playwright.dev/todomvc

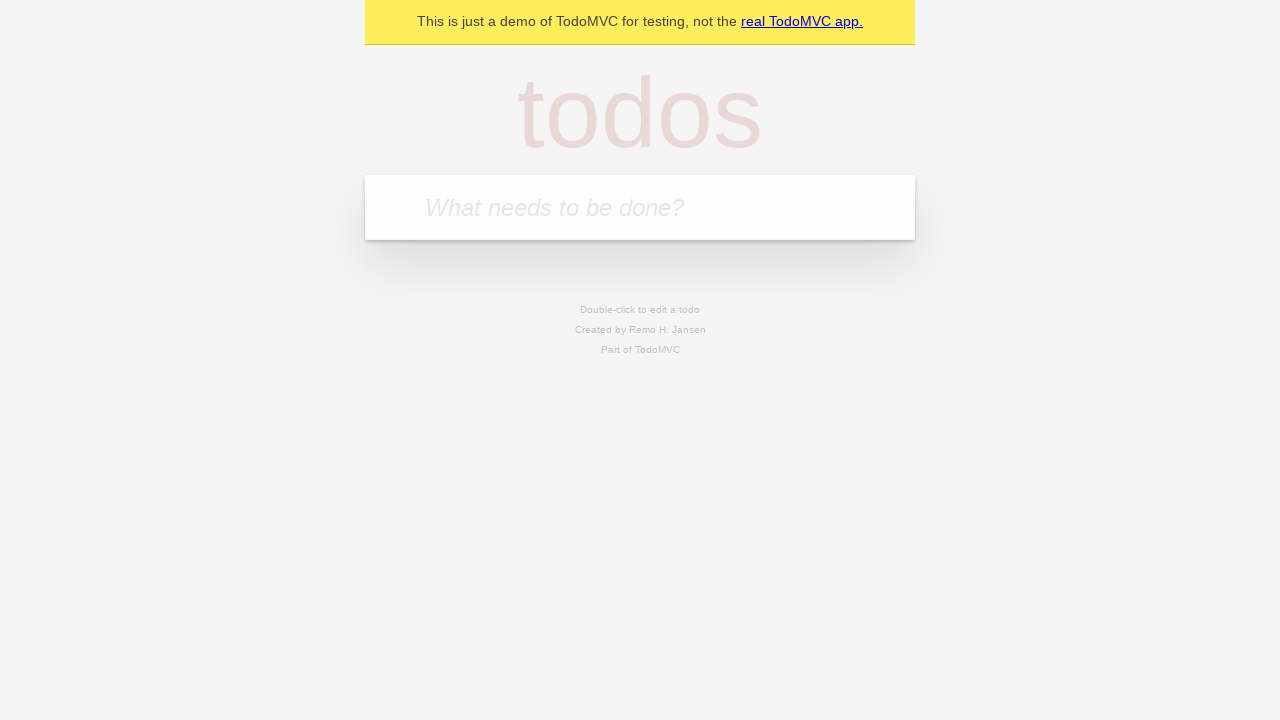

Filled todo input with 'buy some cheese' on internal:attr=[placeholder="What needs to be done?"i]
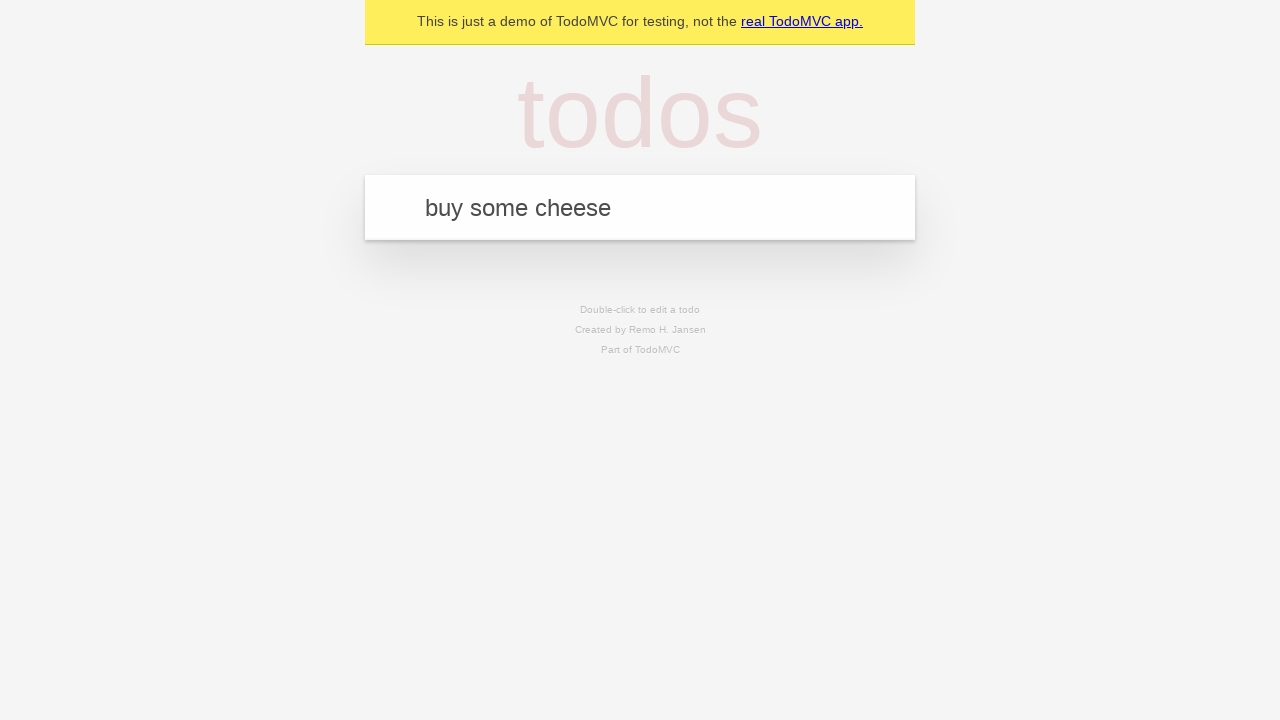

Pressed Enter to add first todo on internal:attr=[placeholder="What needs to be done?"i]
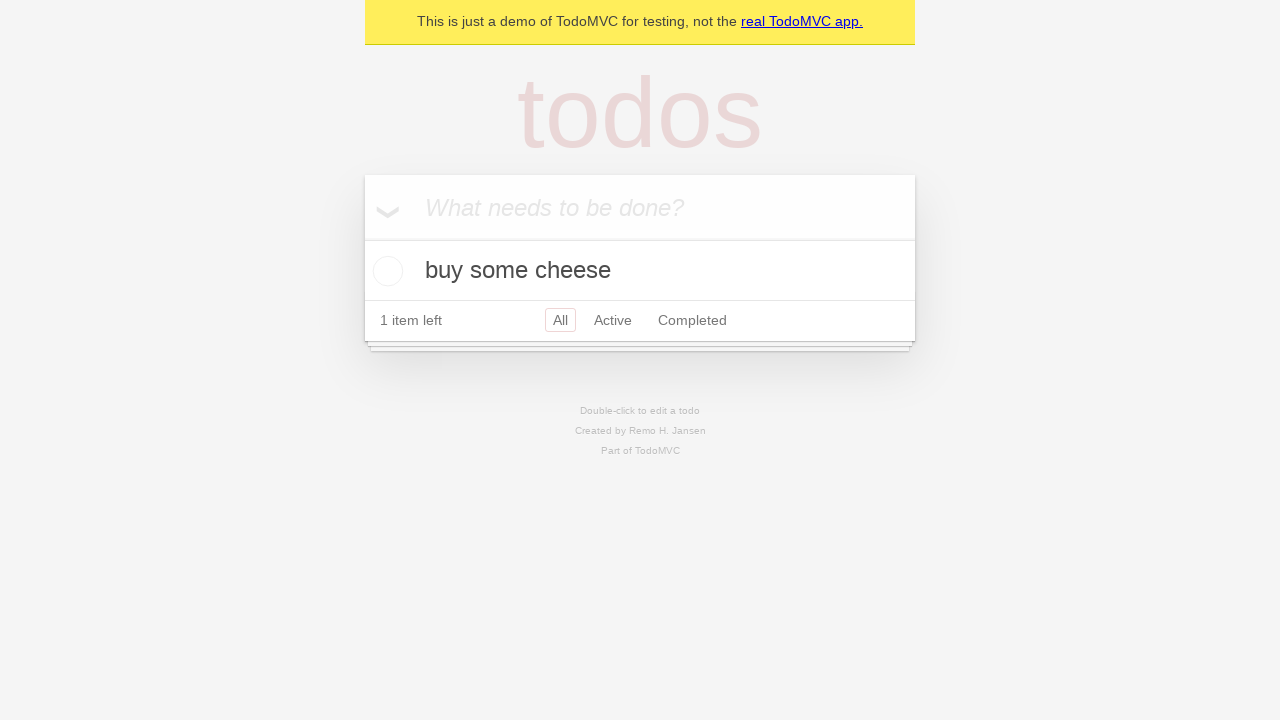

First todo appeared in the list
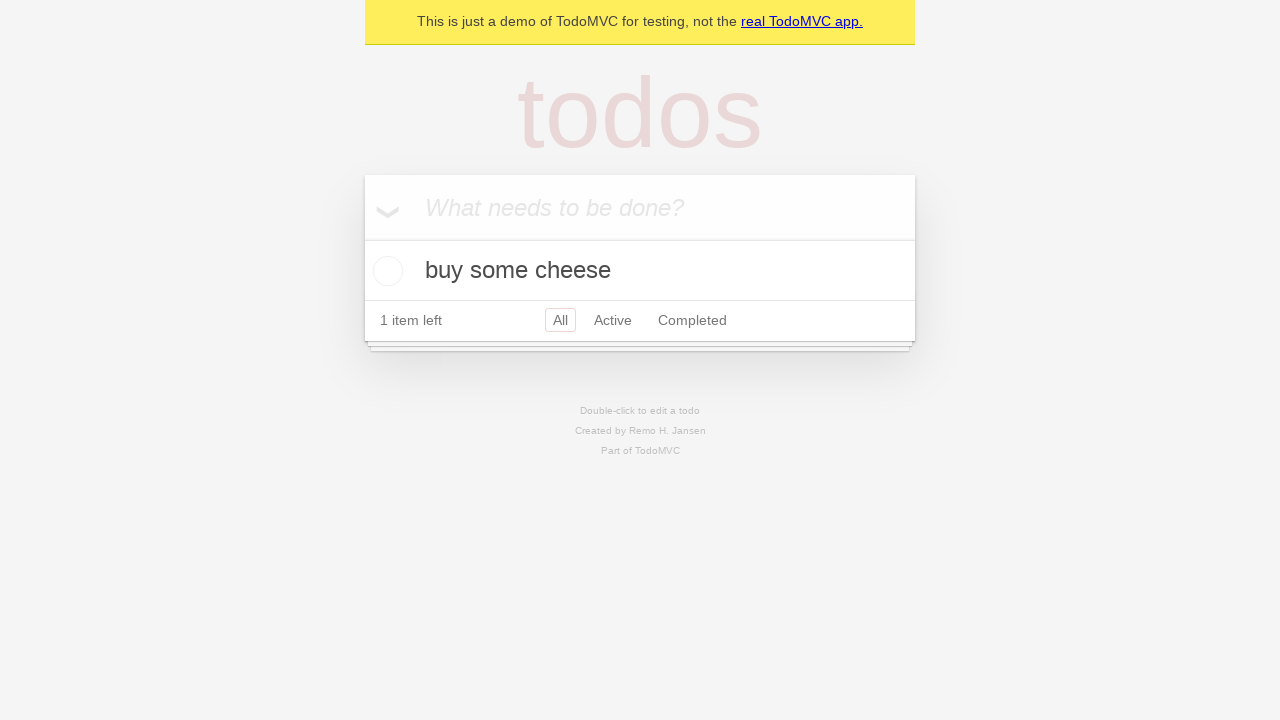

Filled todo input with 'feed the cat' on internal:attr=[placeholder="What needs to be done?"i]
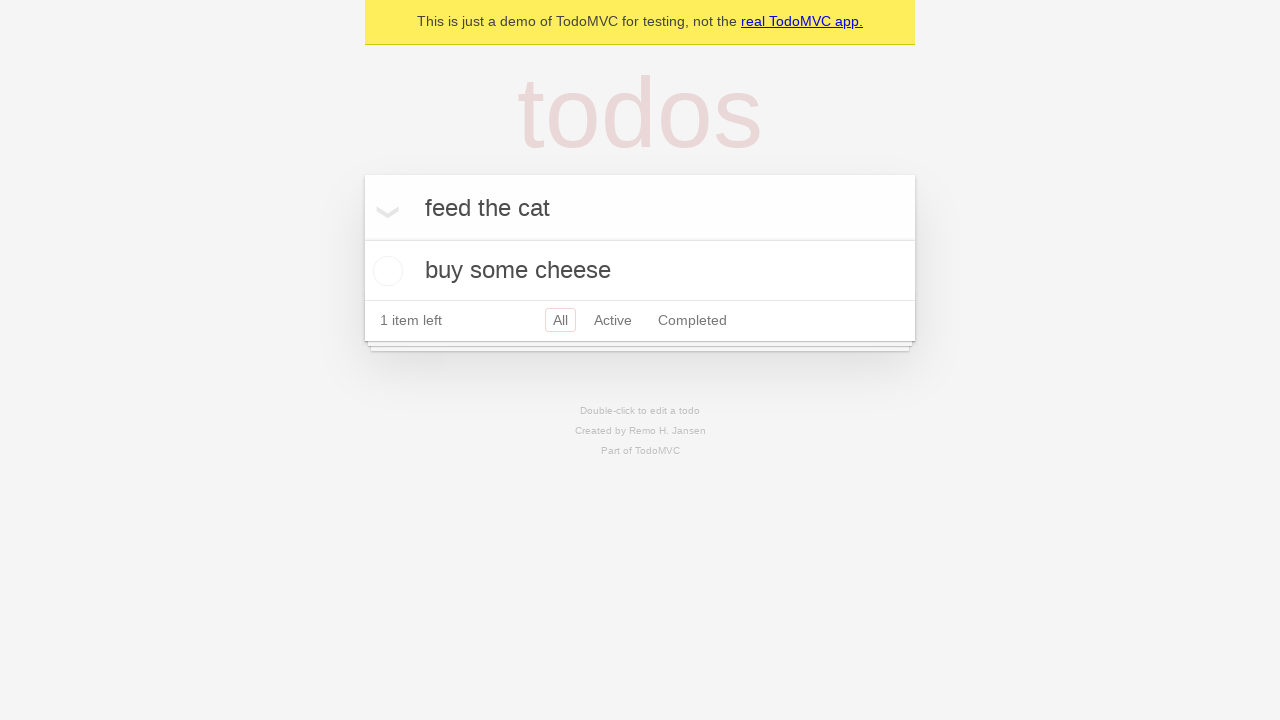

Pressed Enter to add second todo on internal:attr=[placeholder="What needs to be done?"i]
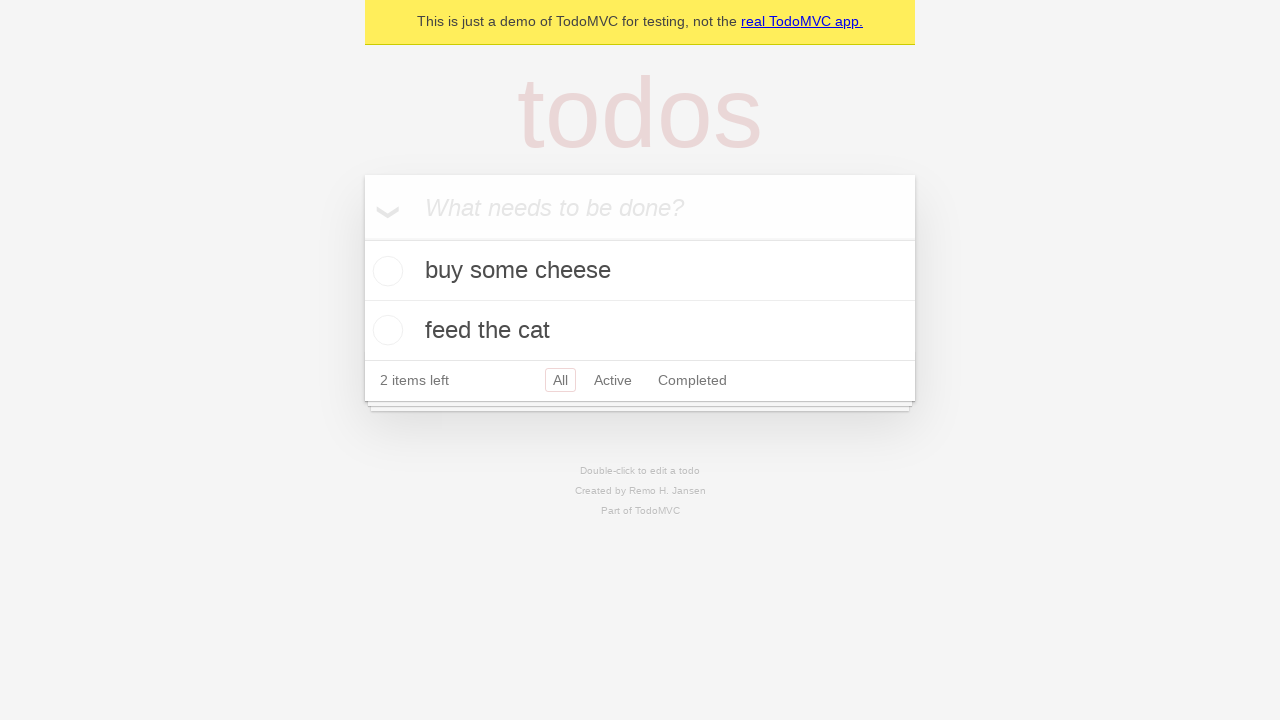

Second todo appeared in the list
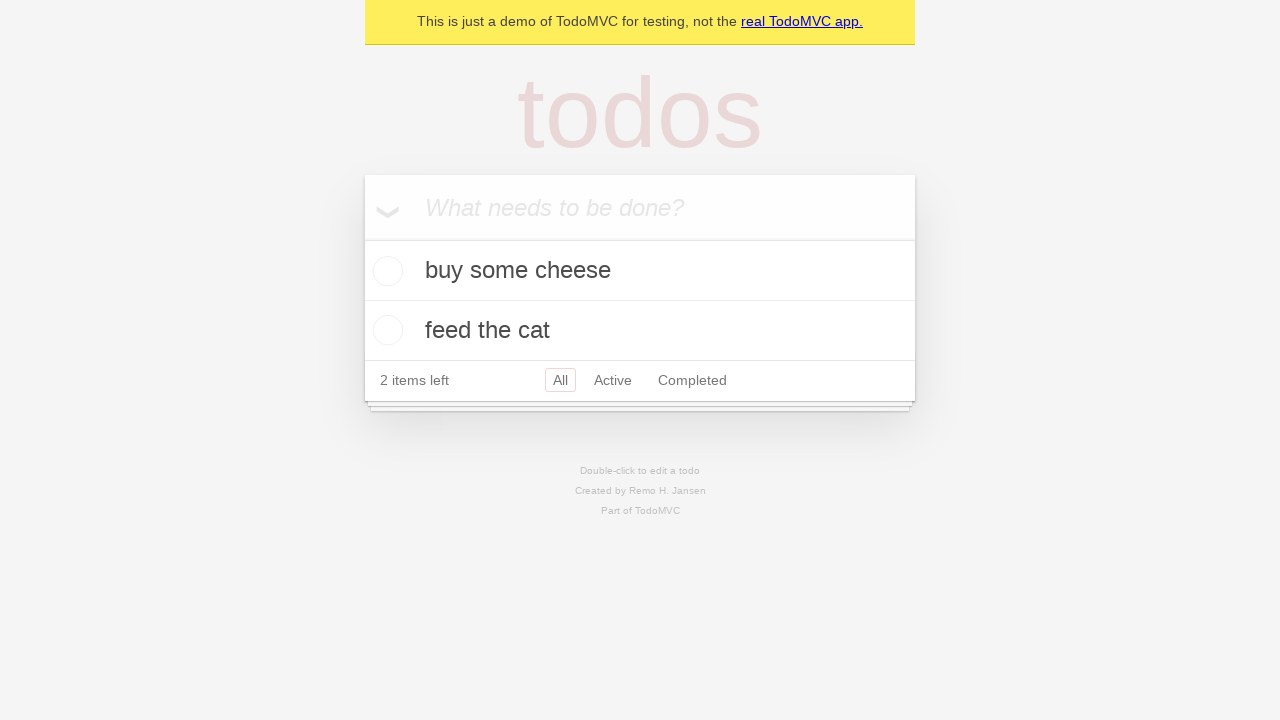

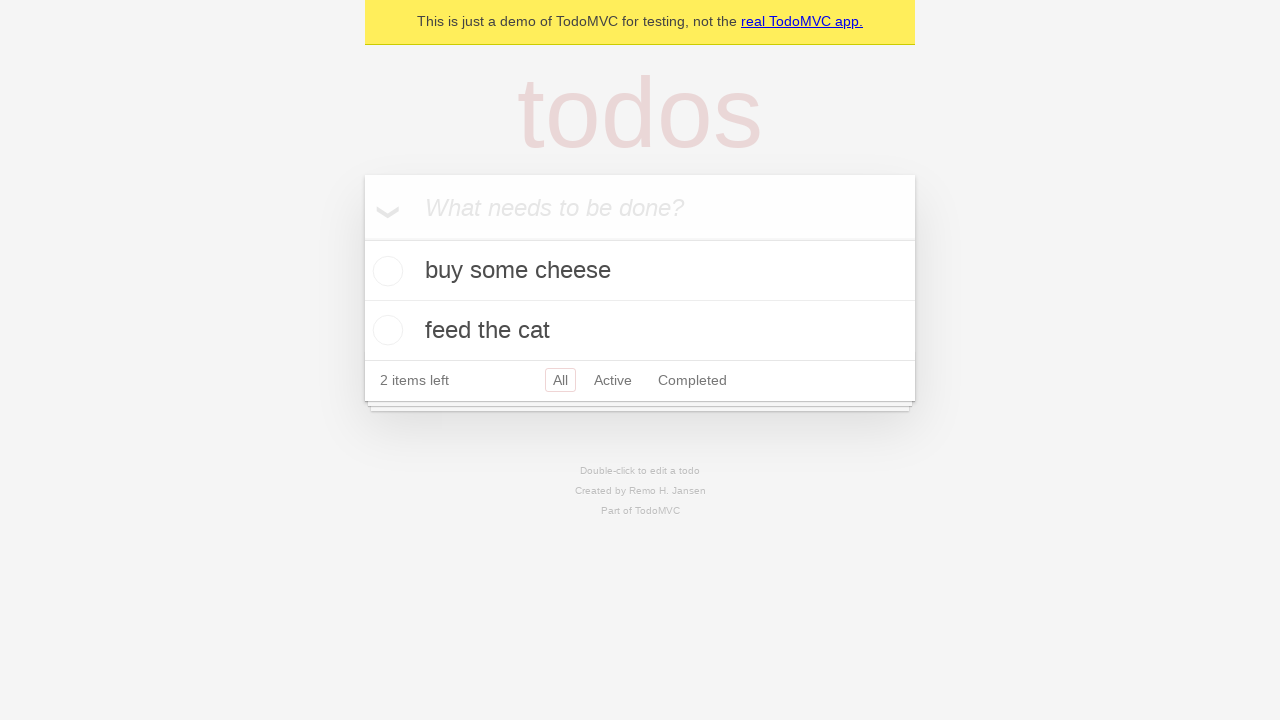